Tests handling of JavaScript confirm dialog within an iframe on W3Schools by clicking a "Try it" button and accepting the dialog with custom text

Starting URL: https://www.w3schools.com/js/tryit.asp?filename=tryjs_confirm

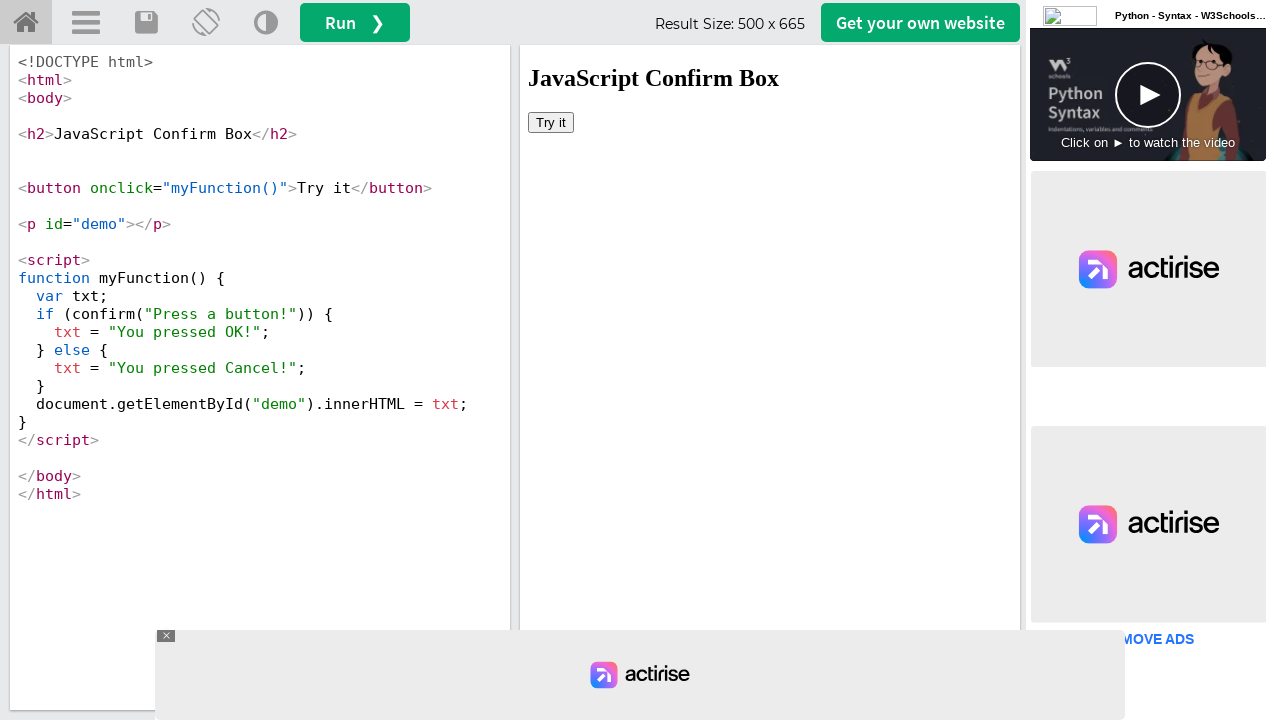

Set up dialog handler to accept with custom text 'Ajay'
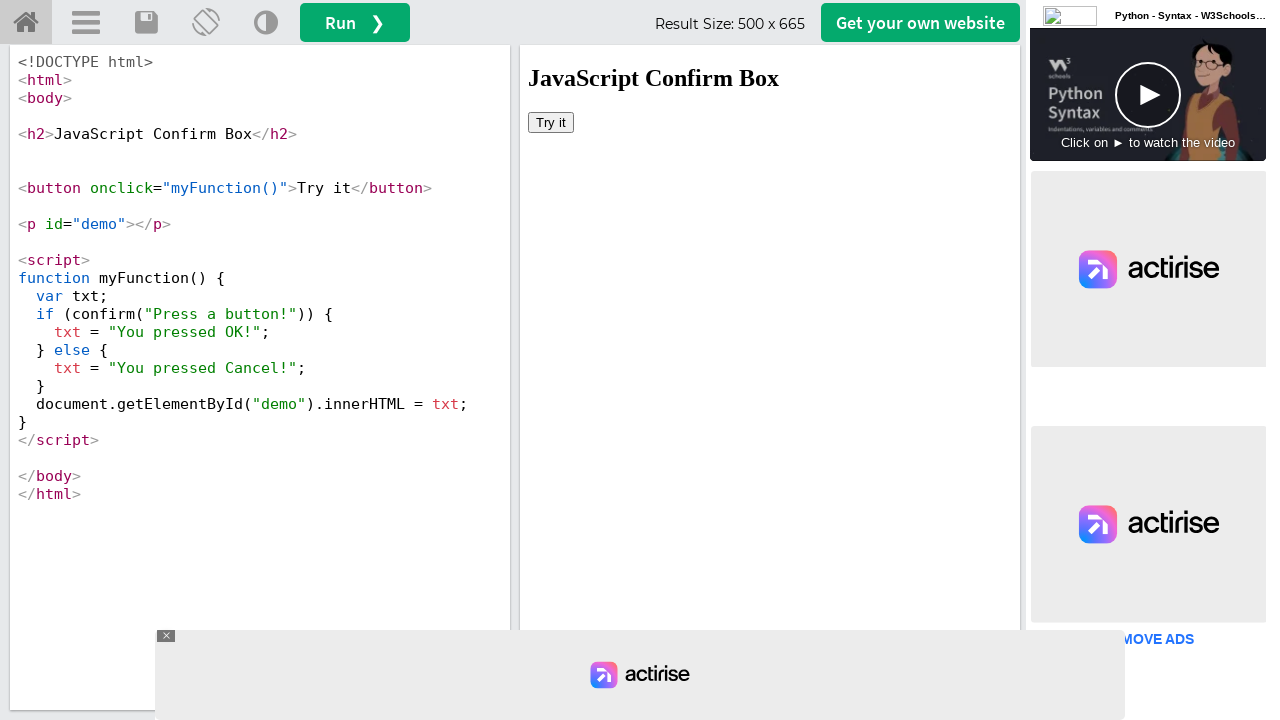

Located iframe with id 'iframeResult'
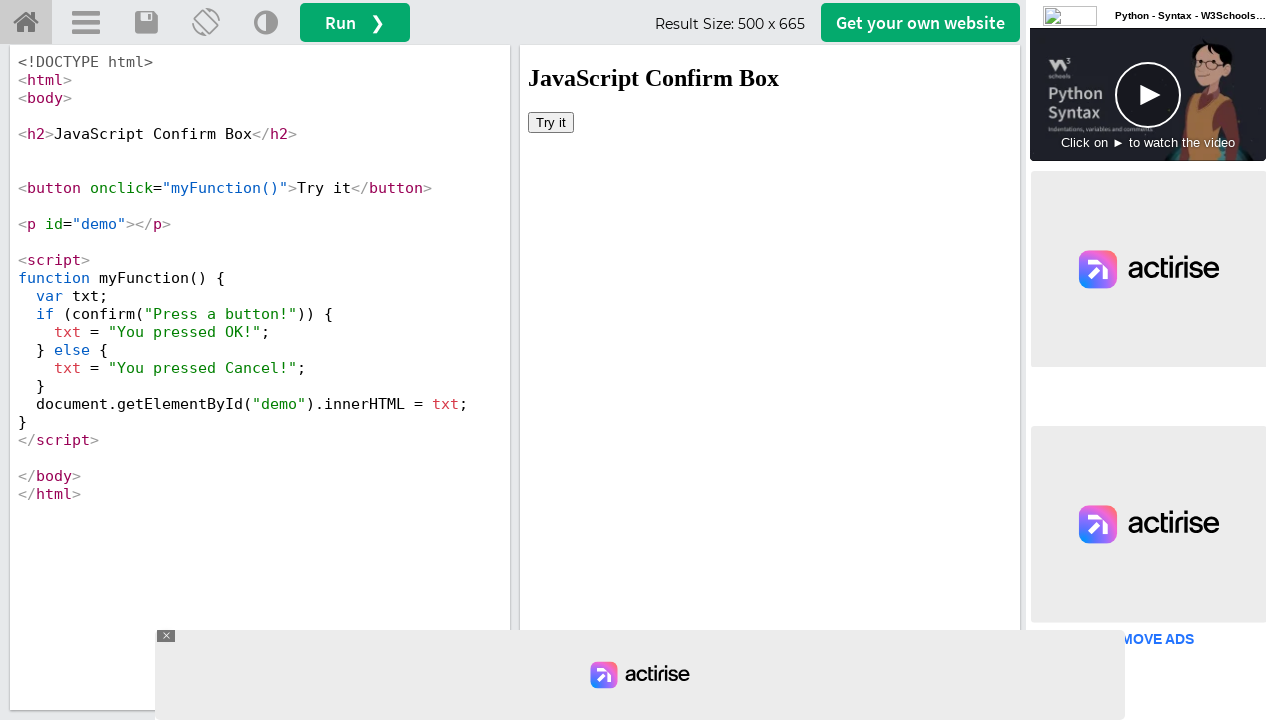

Clicked 'Try it' button inside iframe at (551, 122) on #iframeResult >> internal:control=enter-frame >> button:has-text('Try it')
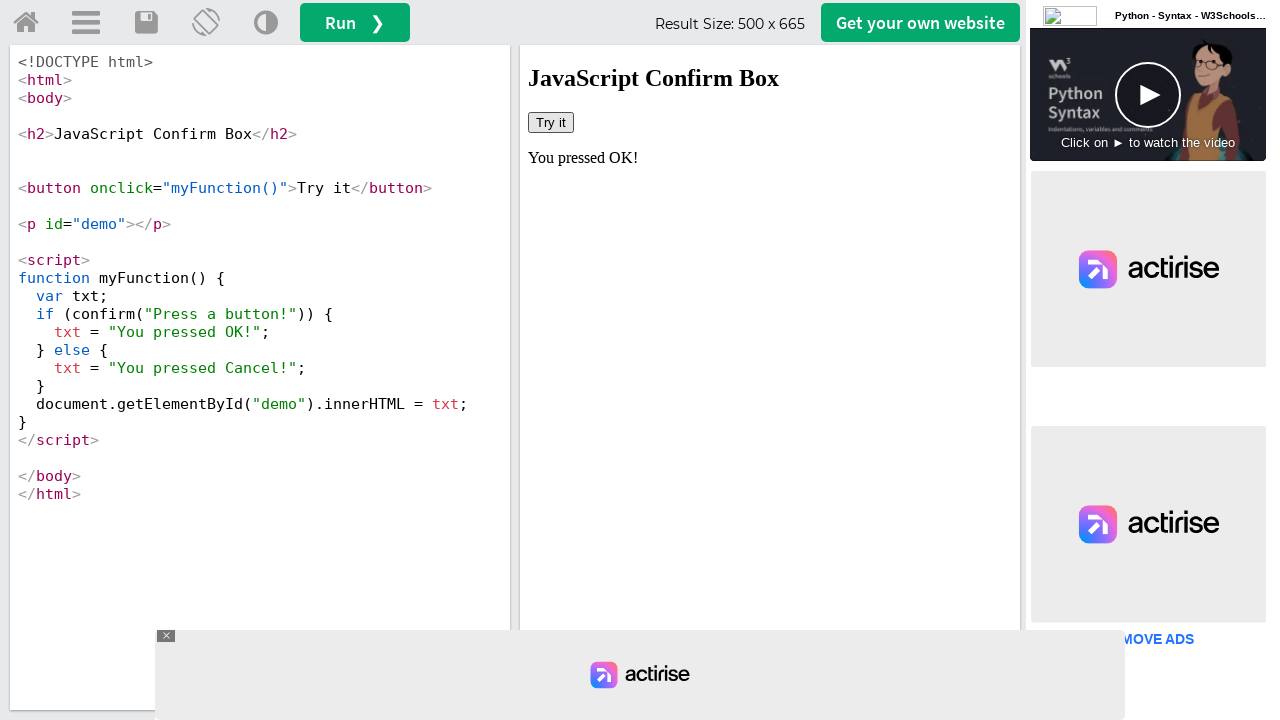

Waited for dialog interaction to complete
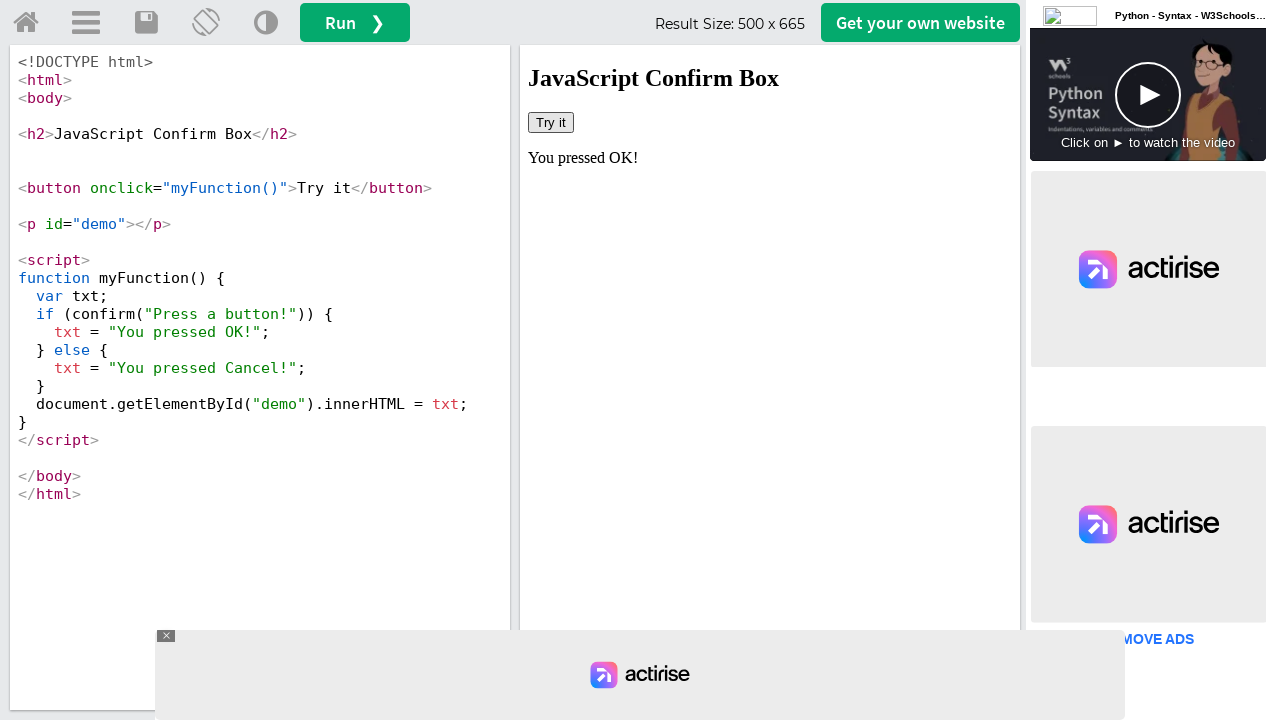

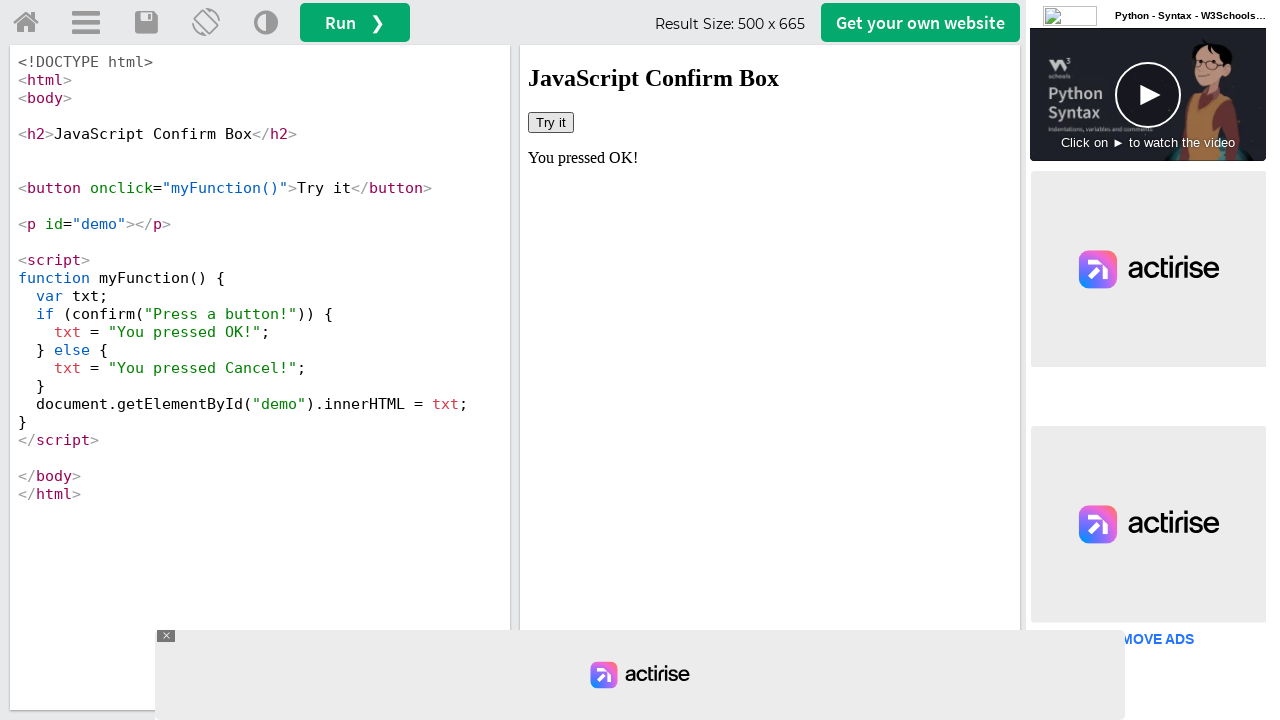